Refactored version of display test that checks element visibility and interacts with visible elements

Starting URL: https://automationfc.github.io/basic-form/

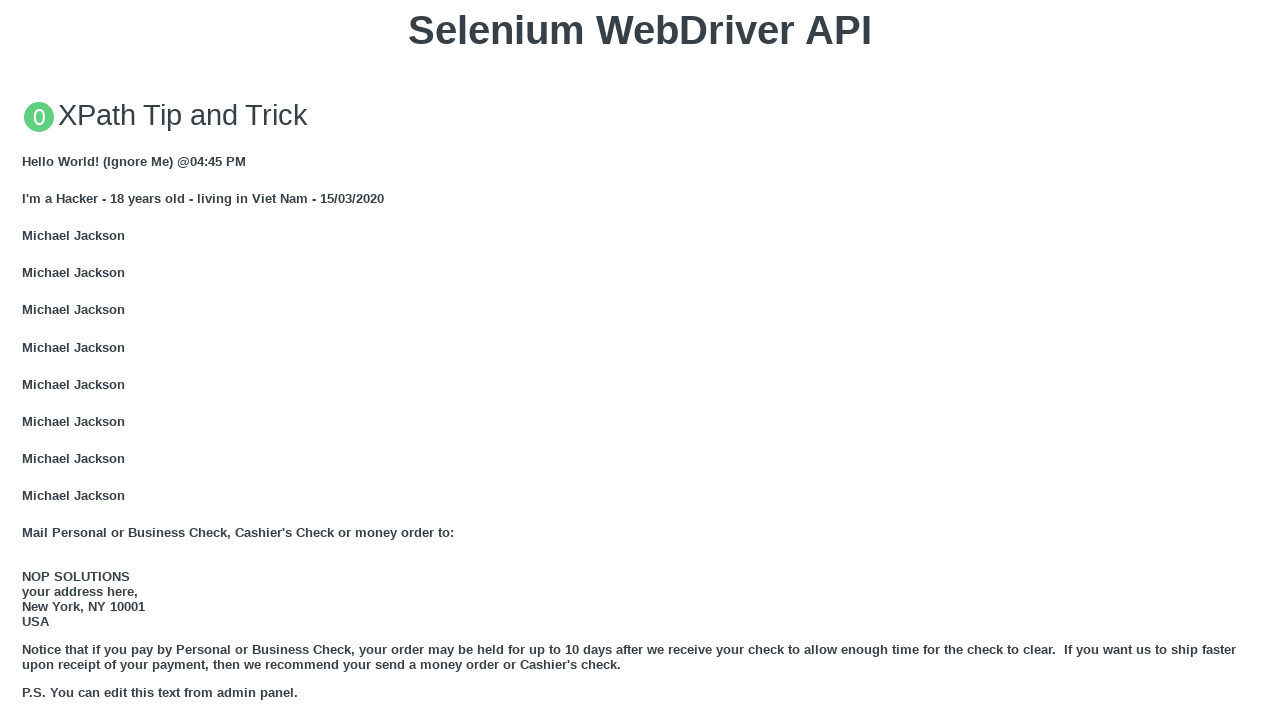

Email textbox is visible
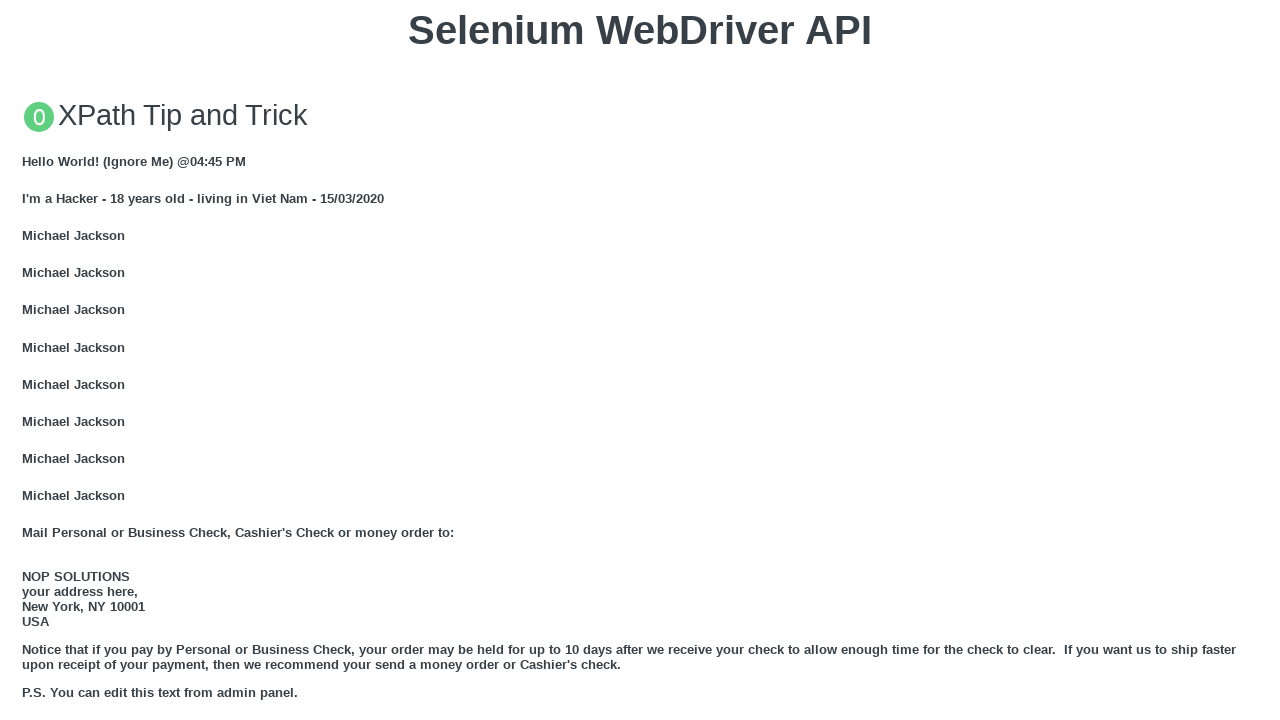

Cleared email textbox on #mail
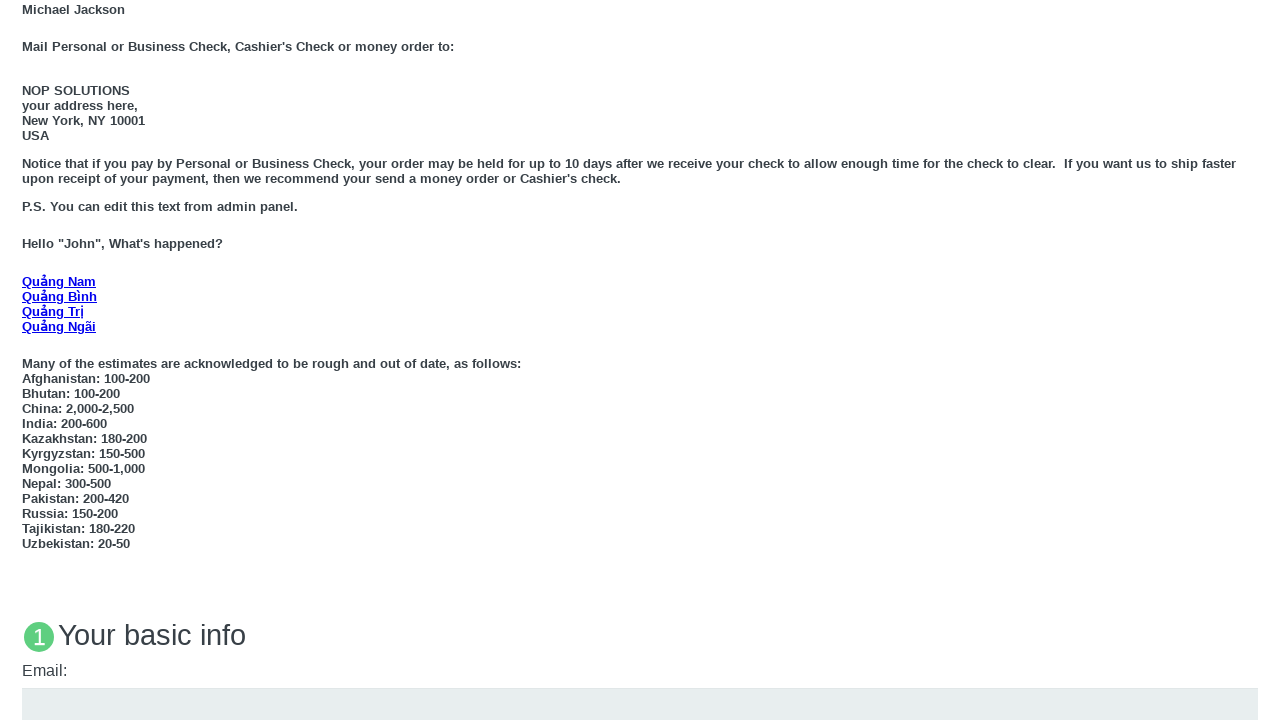

Filled email textbox with 'Automation Testing' on #mail
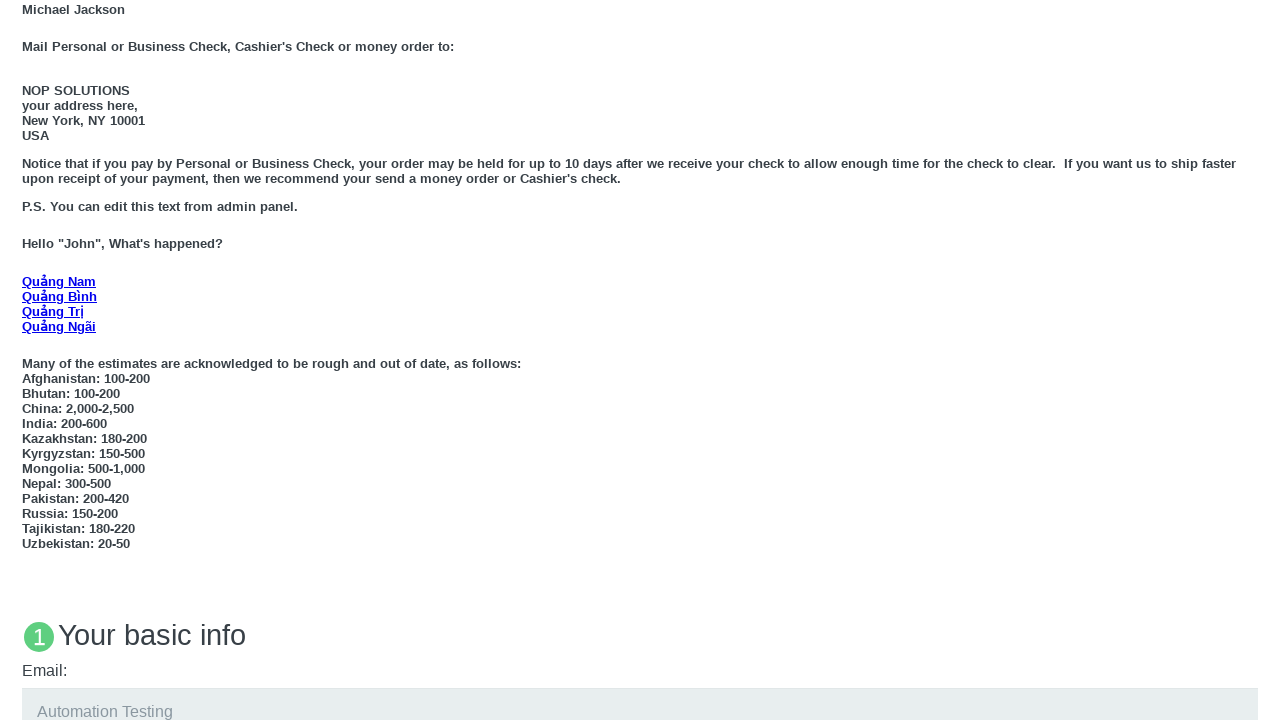

Age 'Under 18' radio button is visible
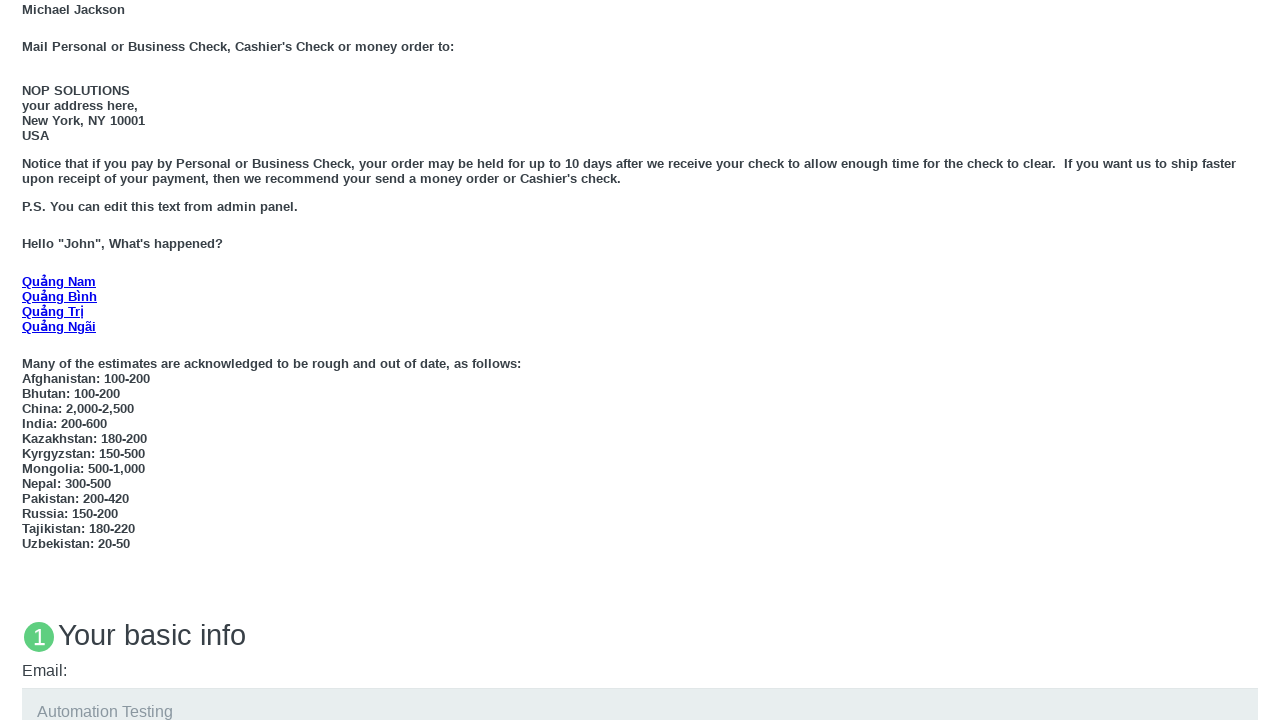

Clicked 'Under 18' radio button at (28, 360) on #under_18
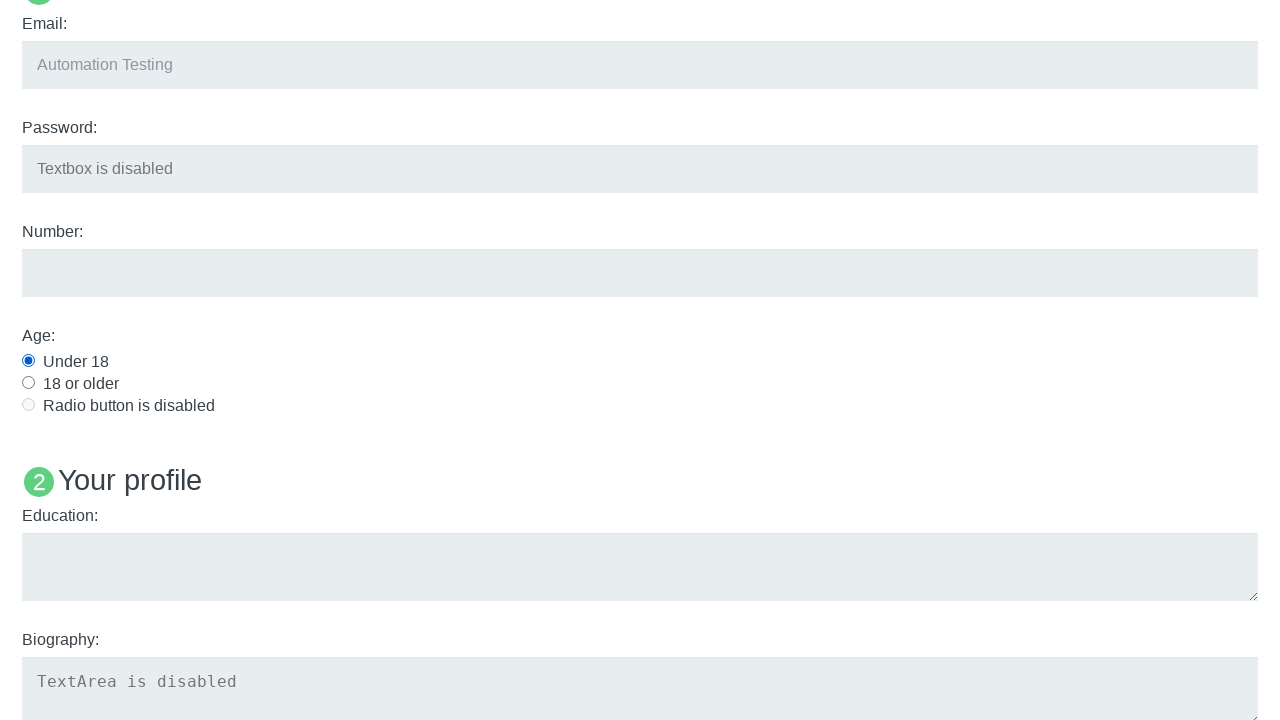

Education textarea is visible
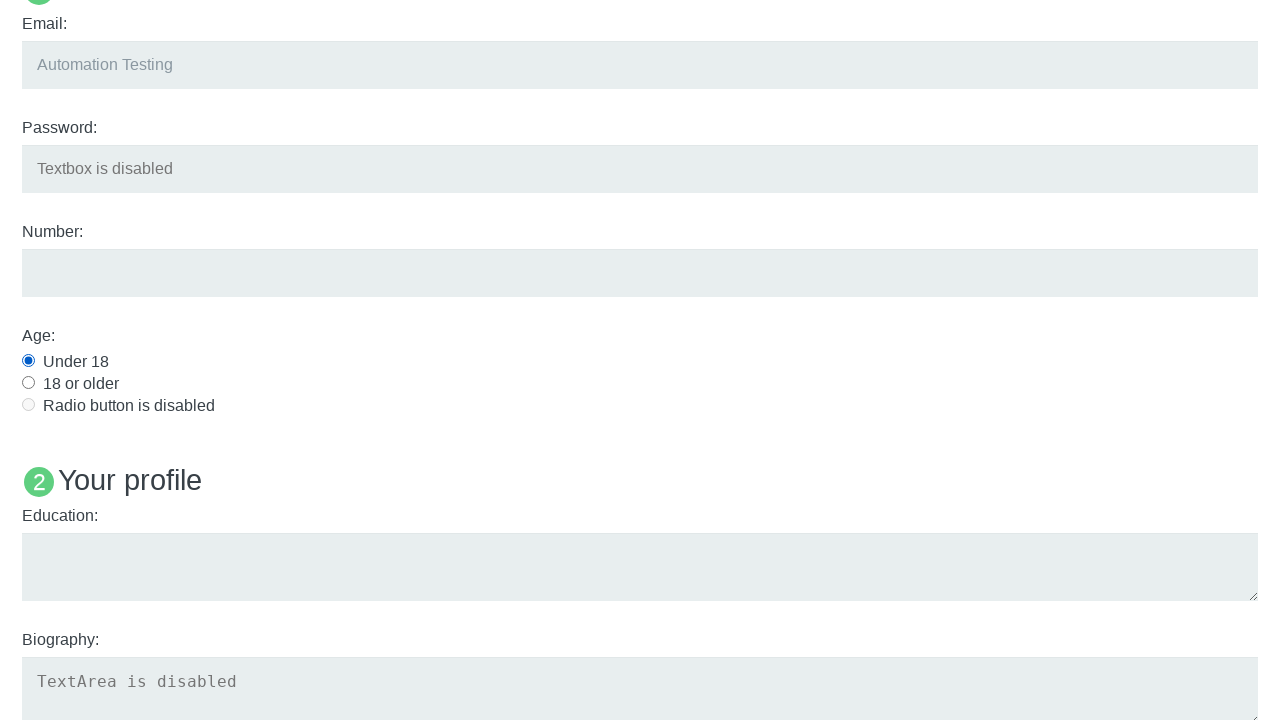

Cleared education textarea on #edu
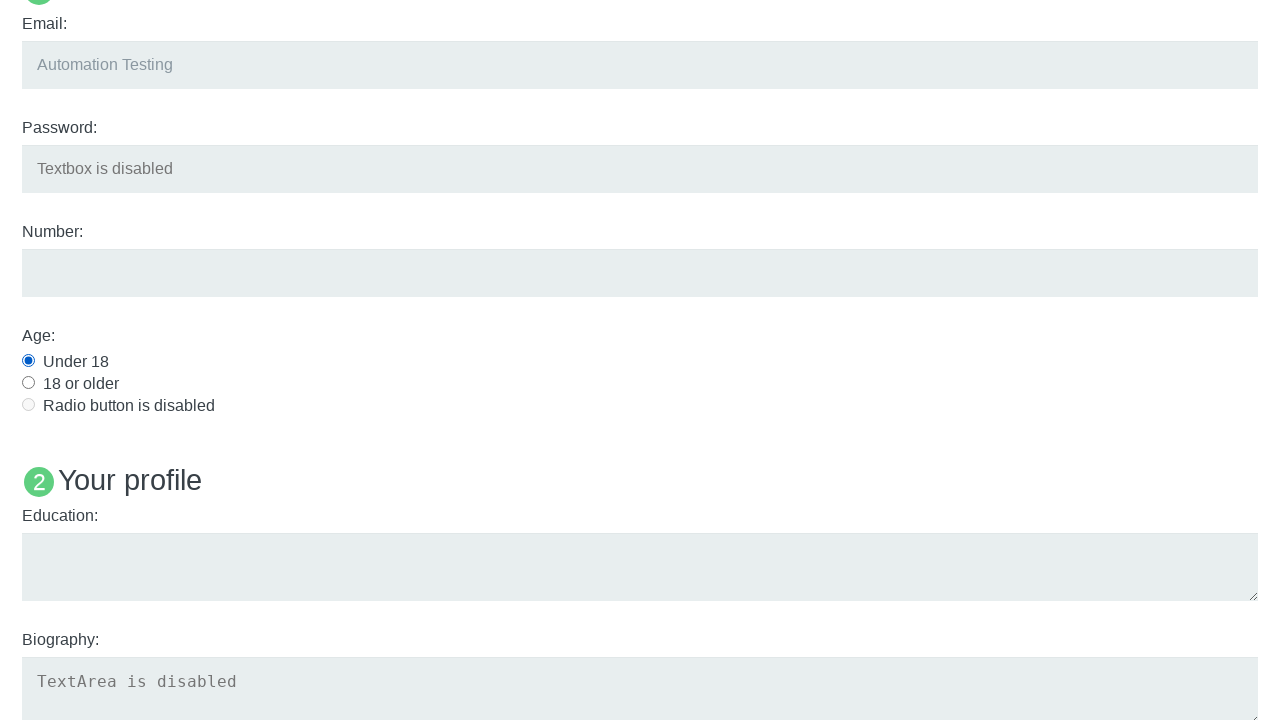

Filled education textarea with 'Automation Testing' on #edu
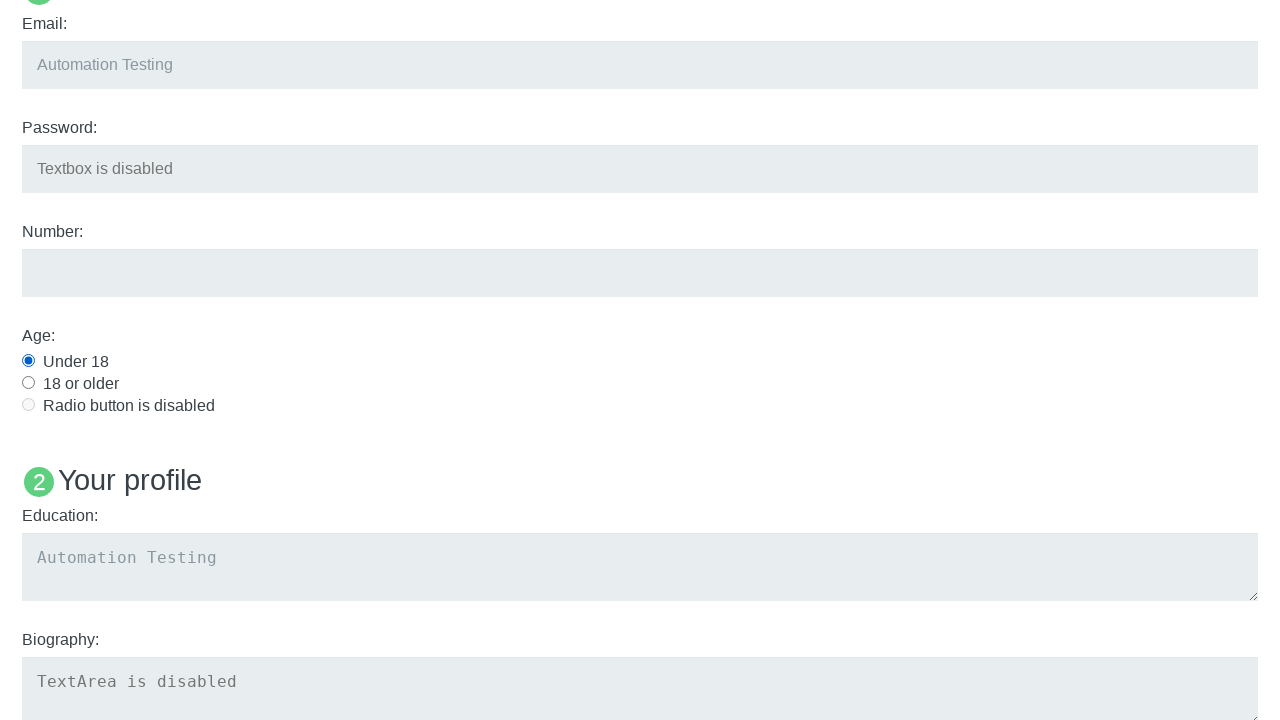

Verified that User5 text is not visible
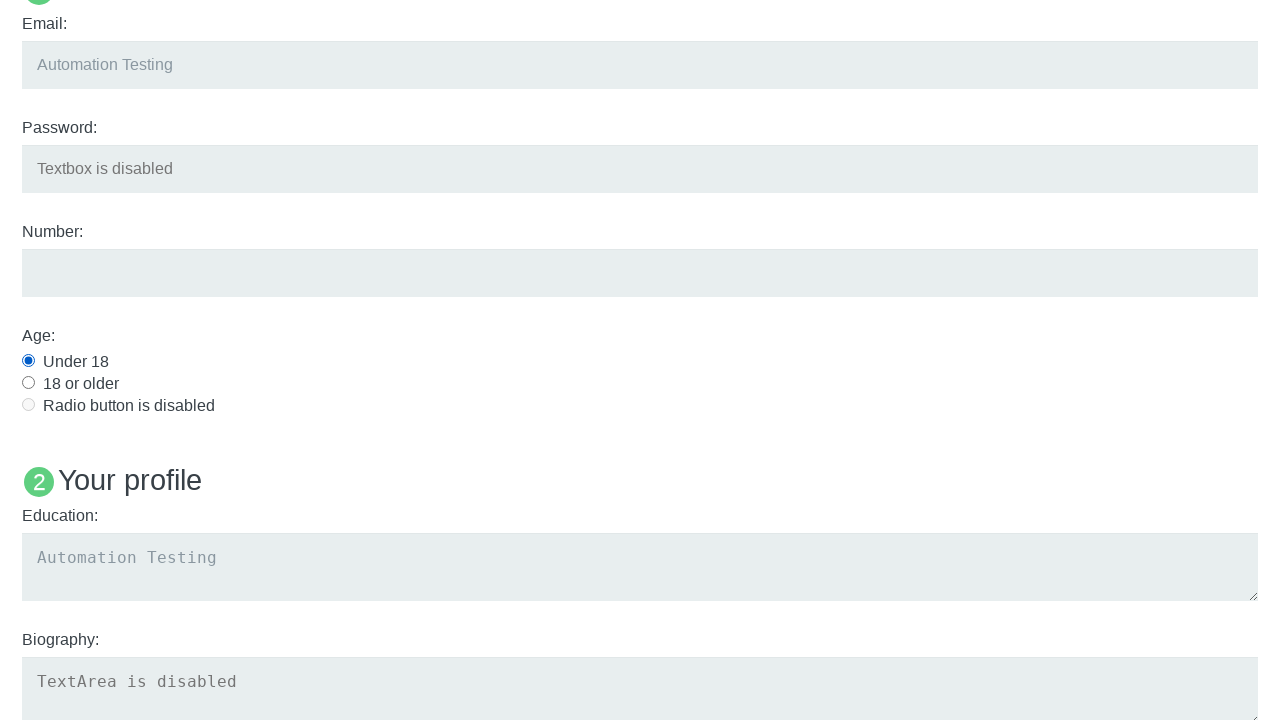

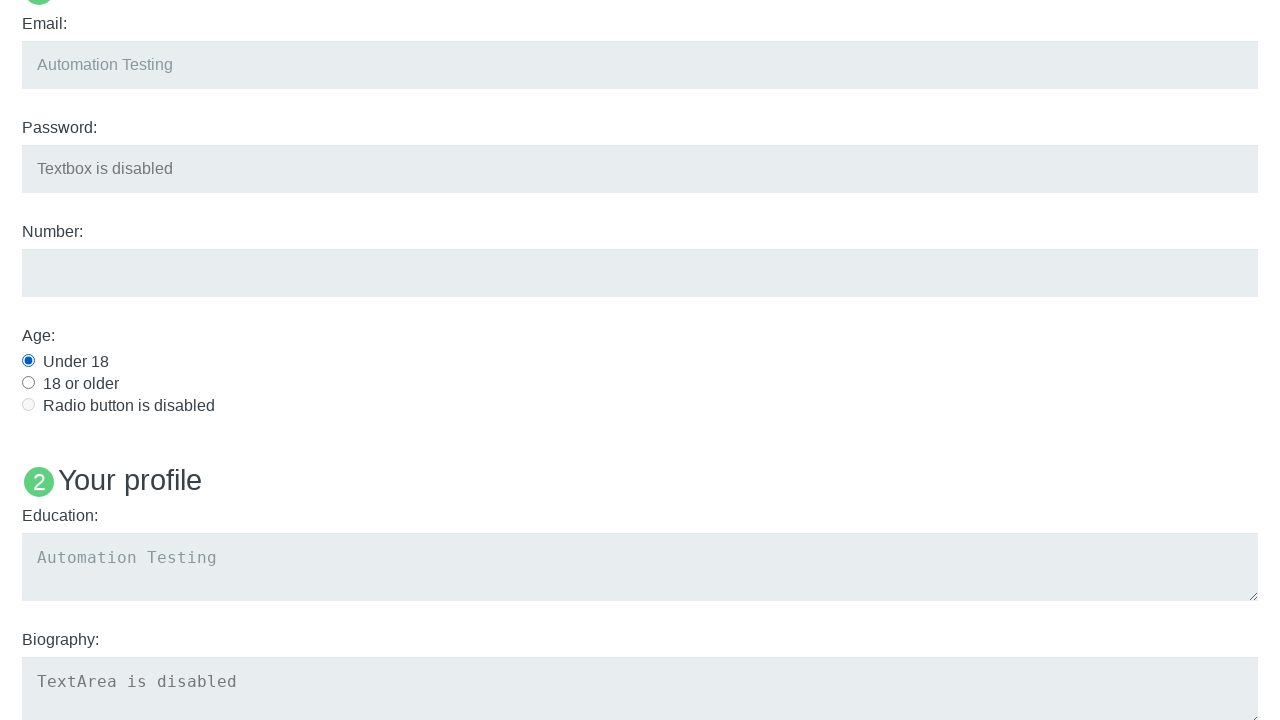